Navigates to the Sortable Data Tables page and verifies the table loads with headers and data rows

Starting URL: http://the-internet.herokuapp.com/

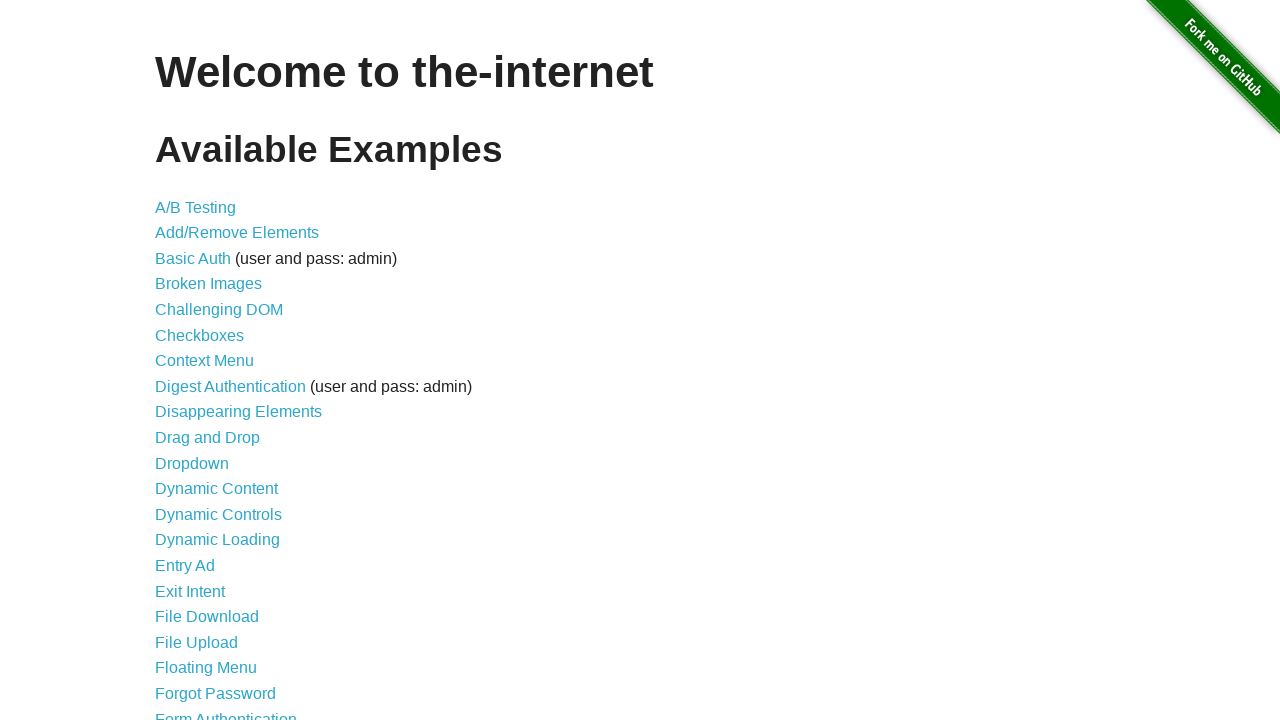

Navigated to The Internet homepage
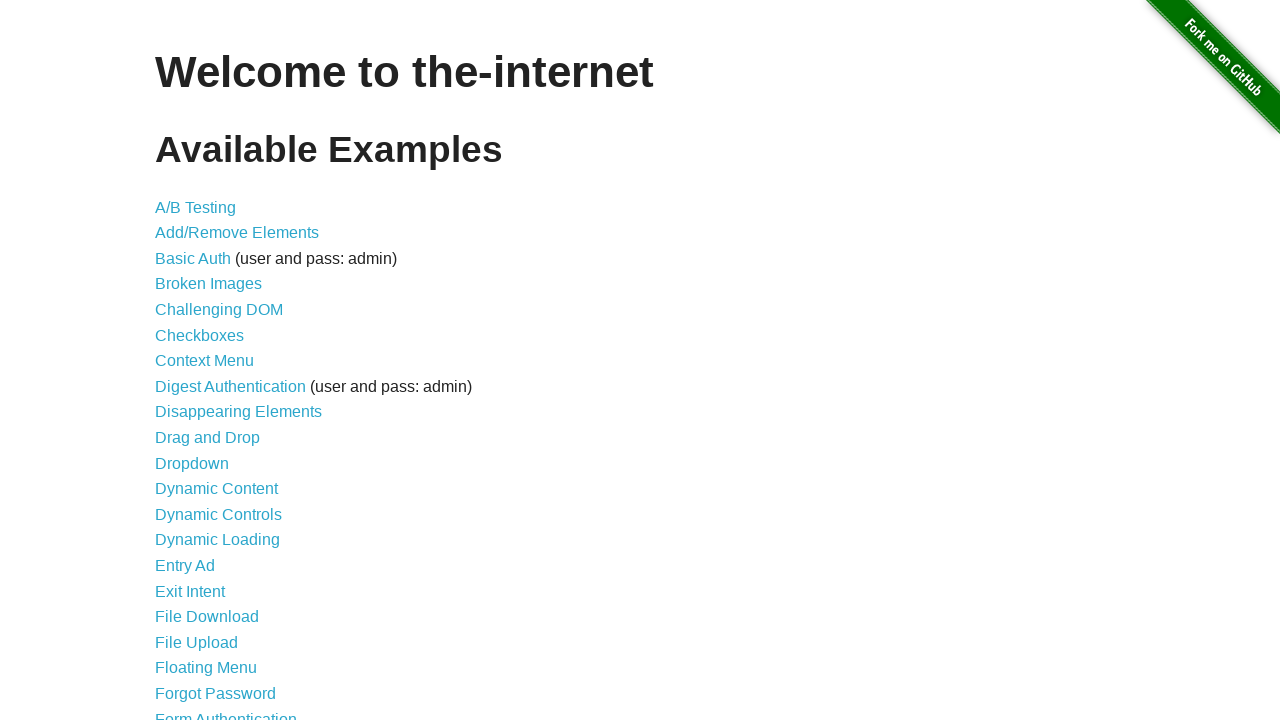

Clicked on Sortable Data Tables link at (230, 574) on text=Sortable Data Tables
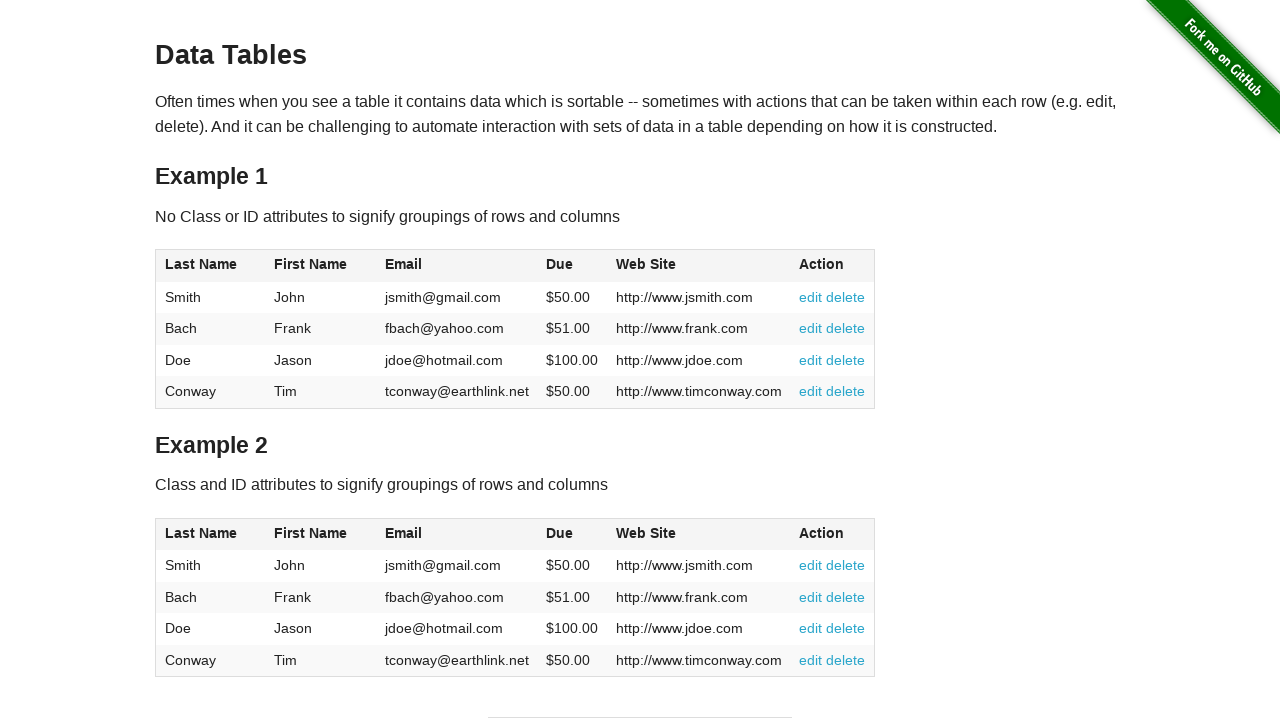

Table #table1 became visible
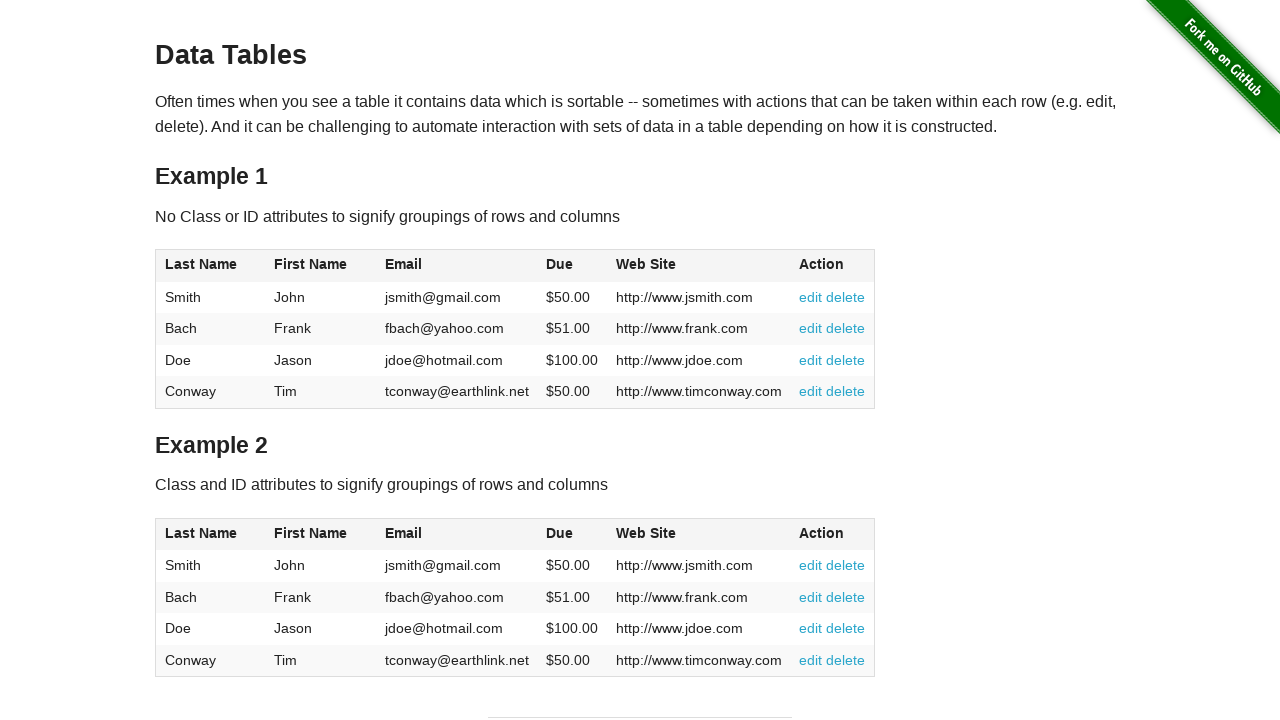

Table headers loaded in #table1
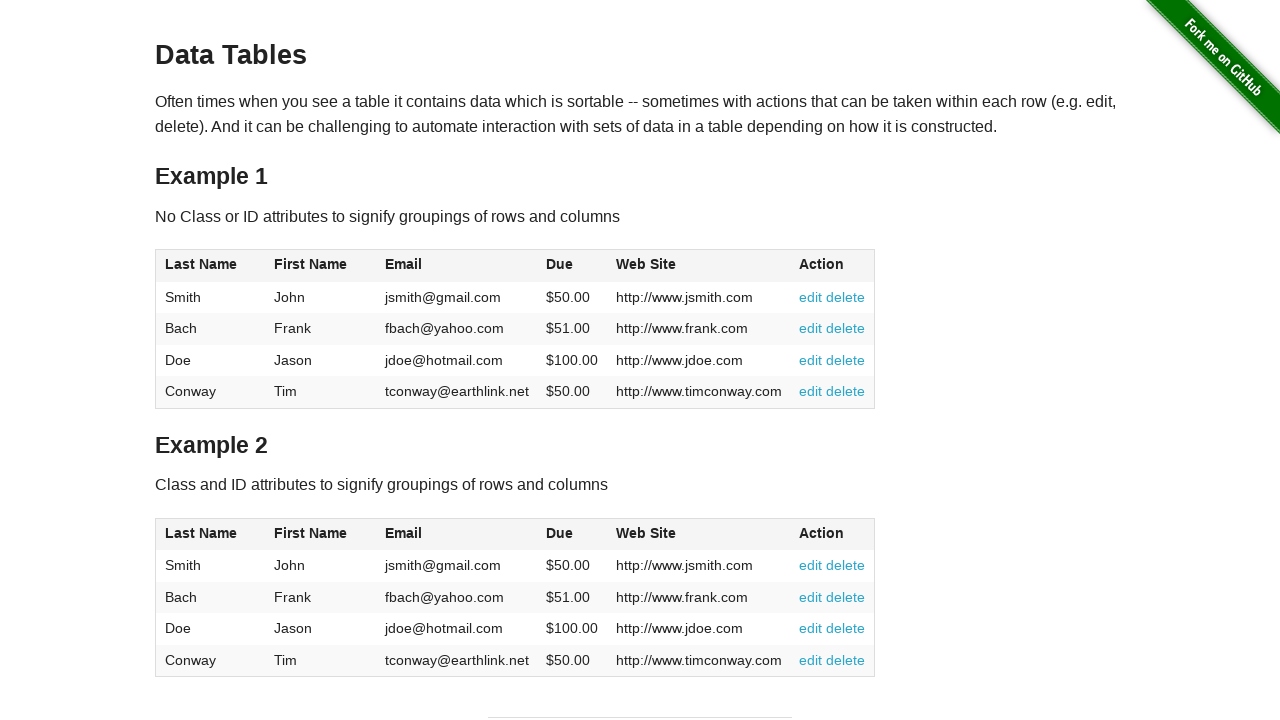

Table data rows loaded in #table1
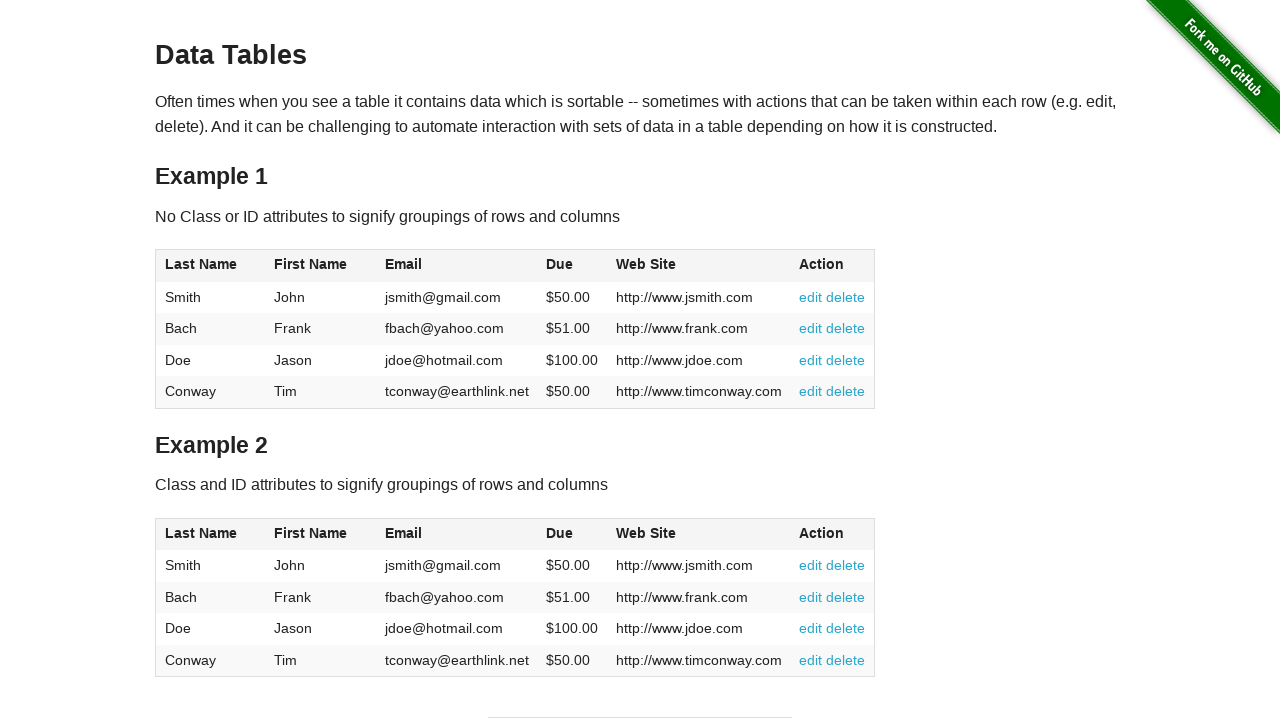

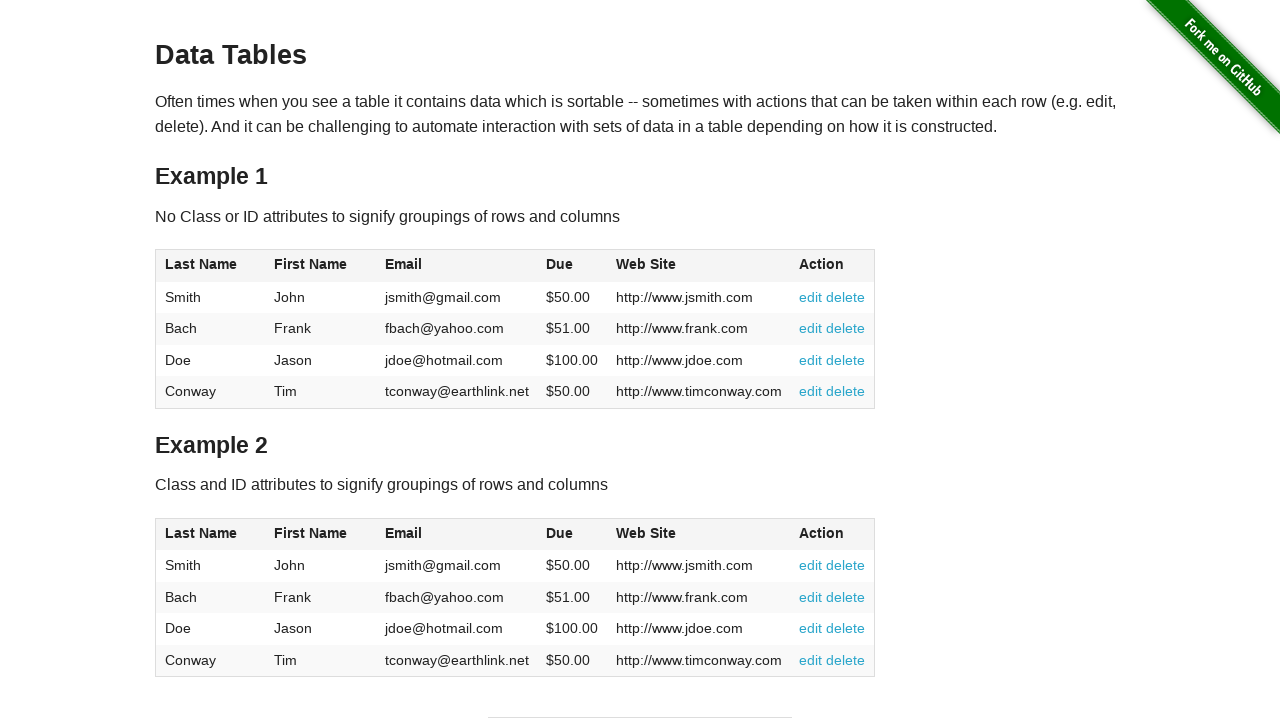